Tests A/B test opt-out by adding an opt-out cookie before navigating to the A/B test page, then verifying the page shows "No A/B Test" heading.

Starting URL: http://the-internet.herokuapp.com

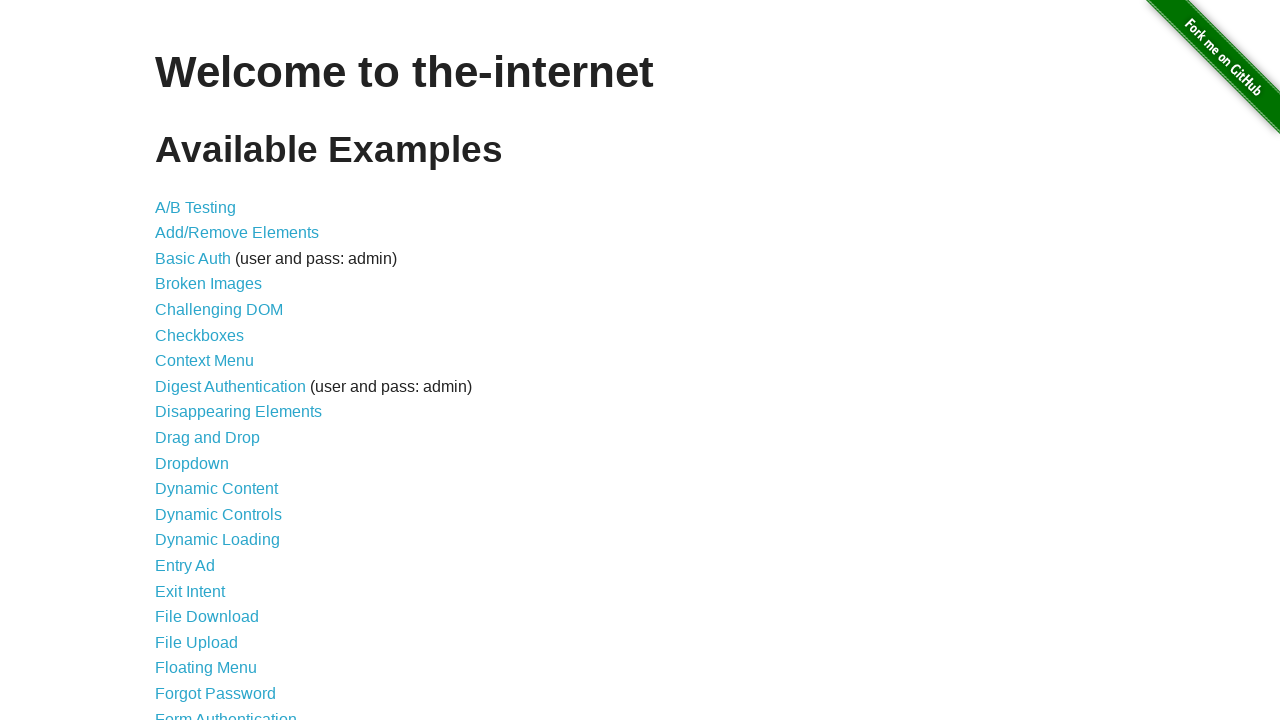

Added optimizelyOptOut cookie before visiting A/B test page
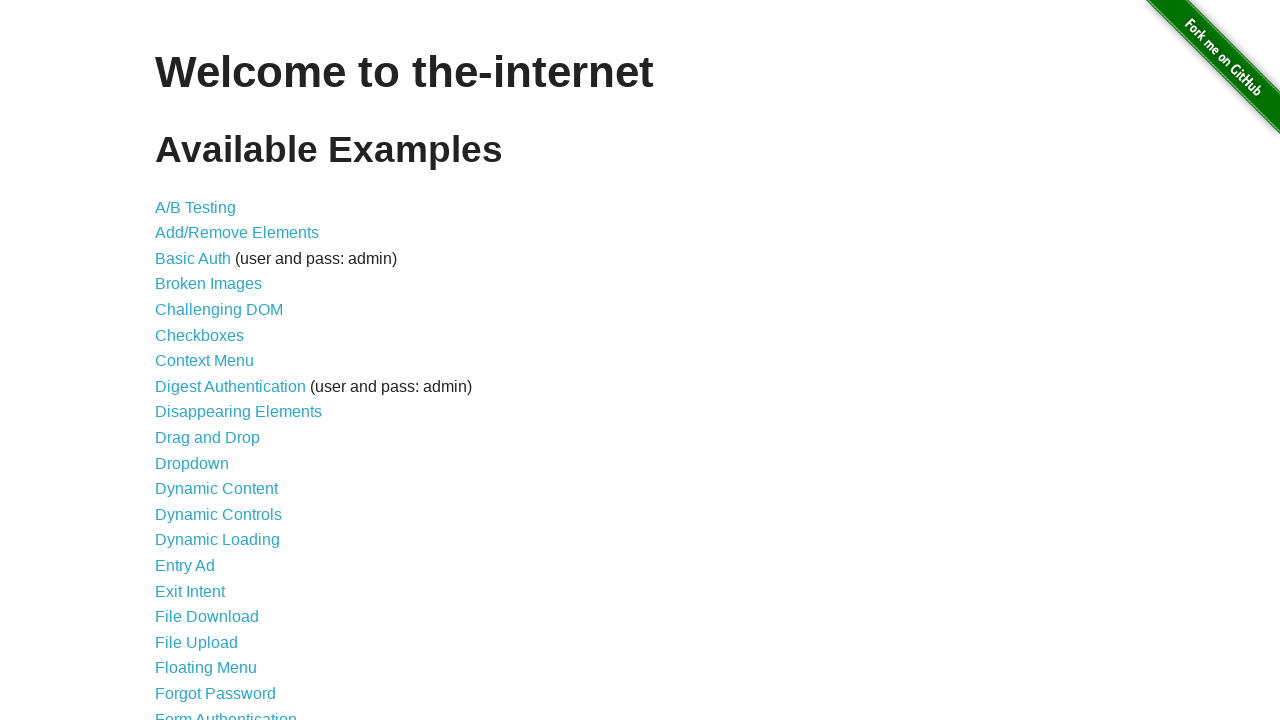

Navigated to A/B test page
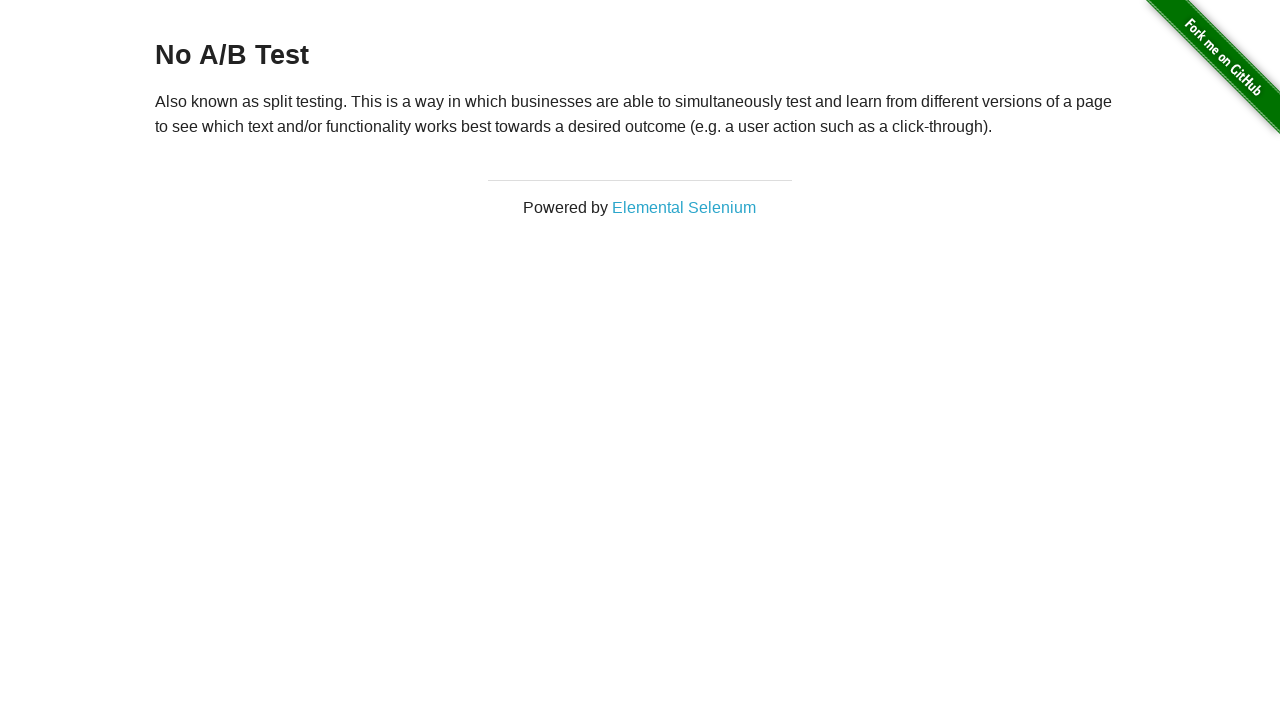

A/B test page heading loaded successfully
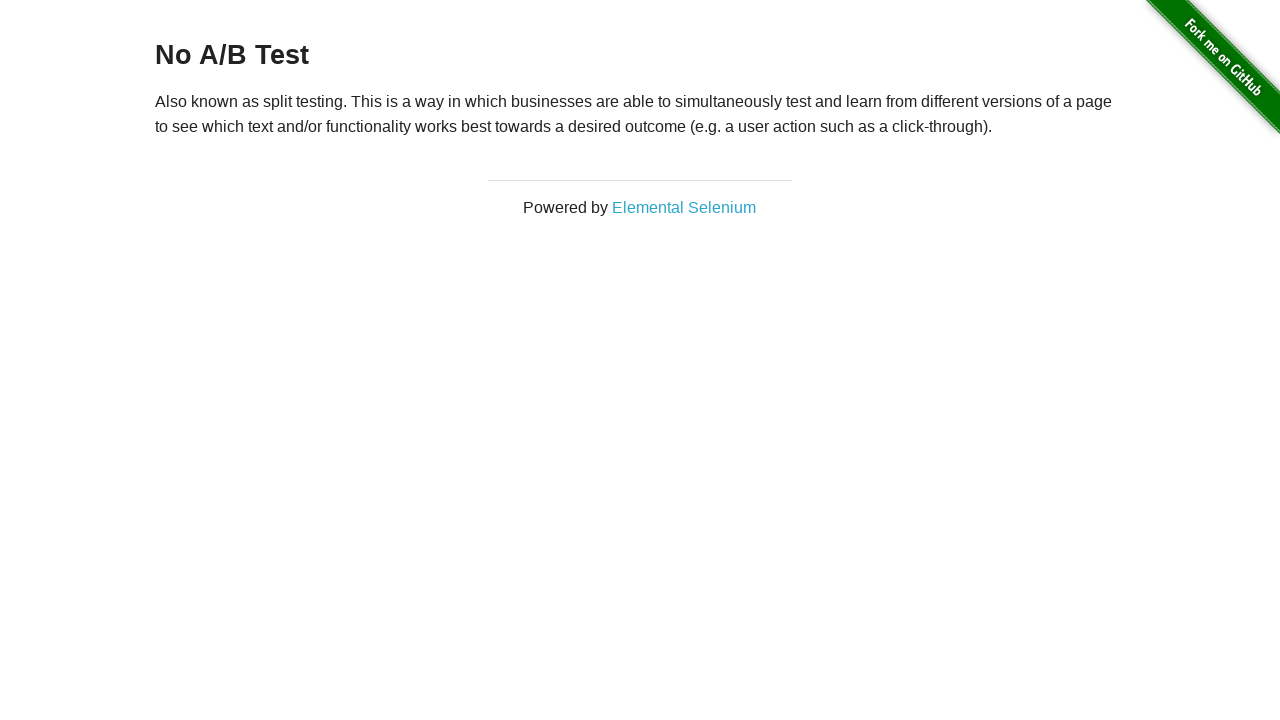

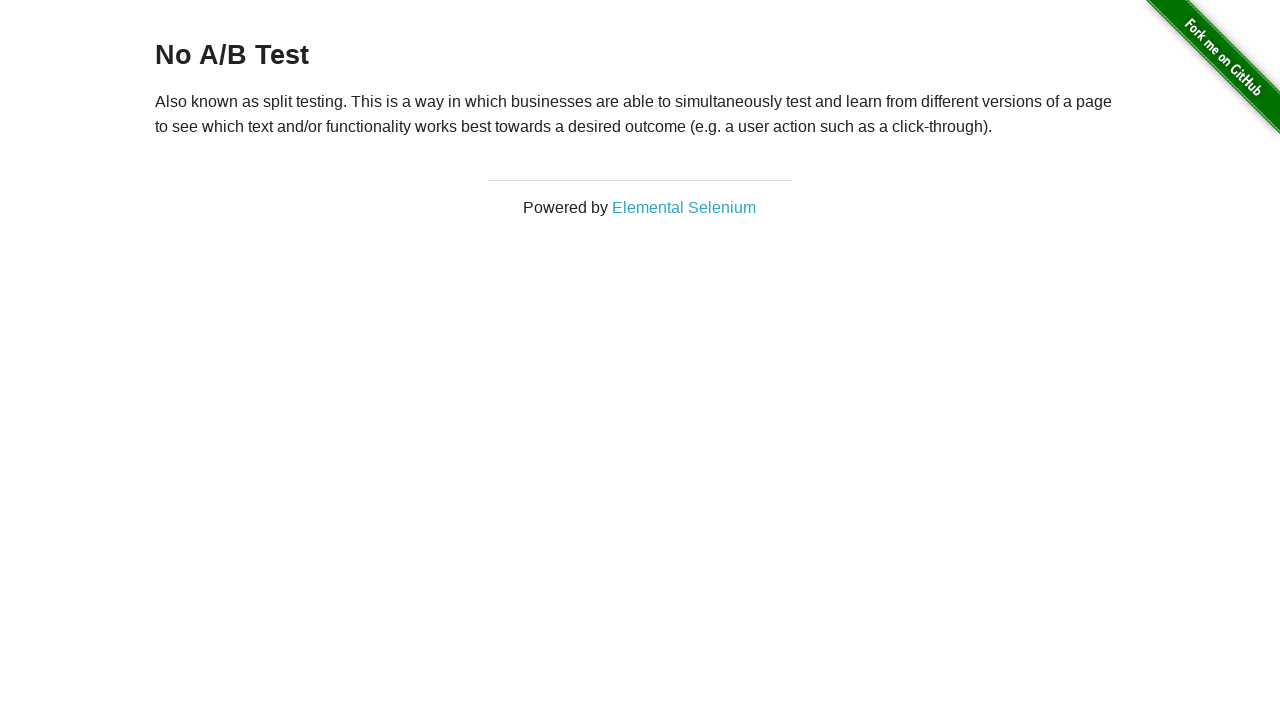